Tests a math problem form by reading two numbers from the page, calculating their sum, and selecting the correct answer from a dropdown

Starting URL: http://suninjuly.github.io/selects1.html

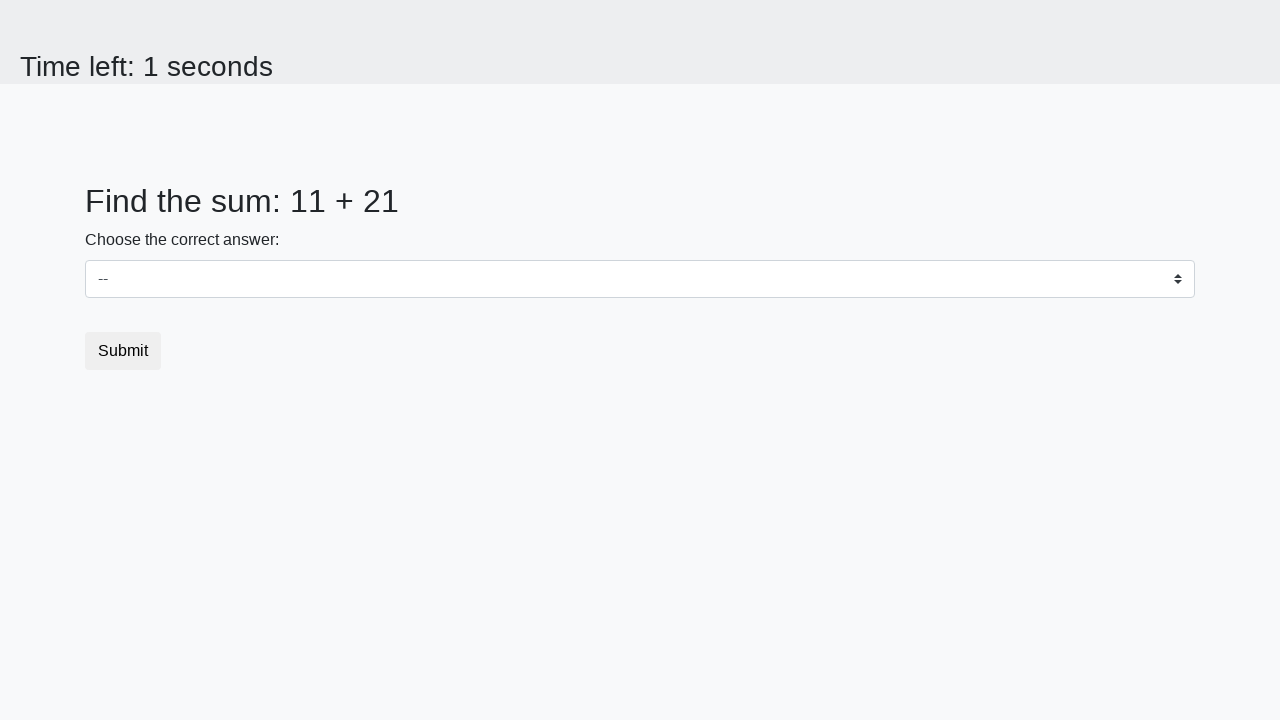

Read first number from #num1 element
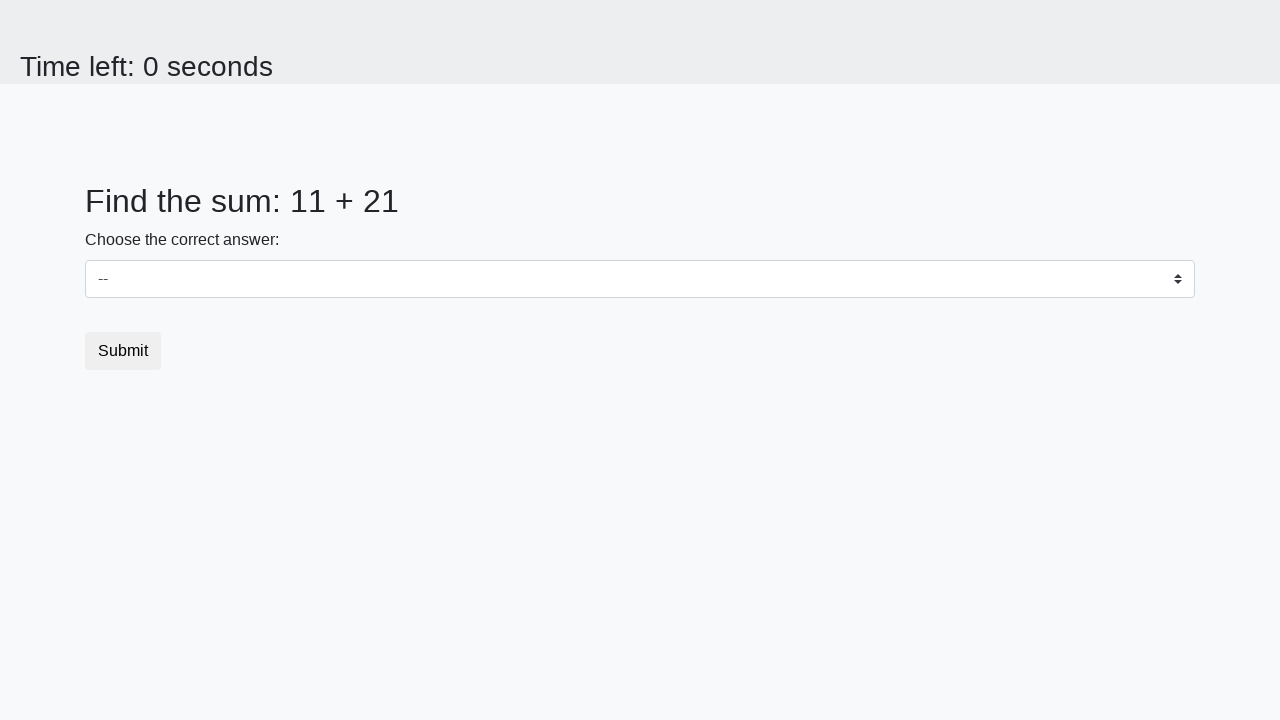

Read second number from #num2 element
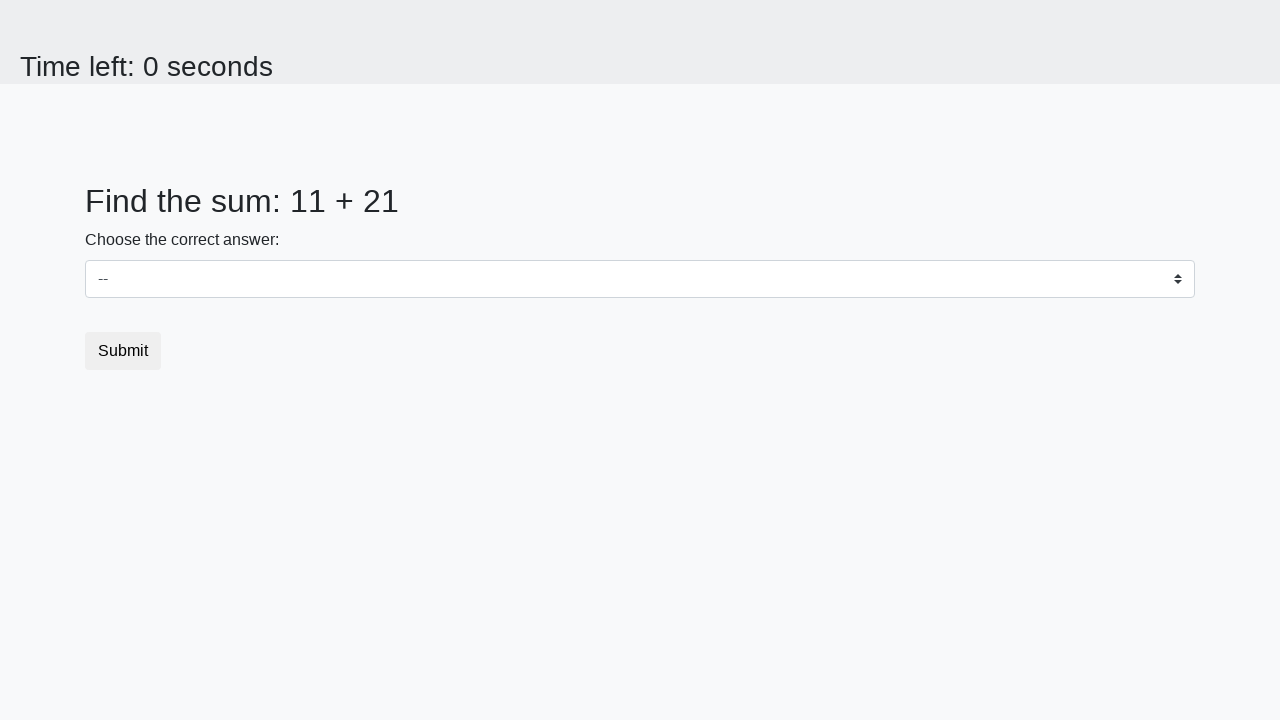

Calculated sum: 11 + 21 = 32
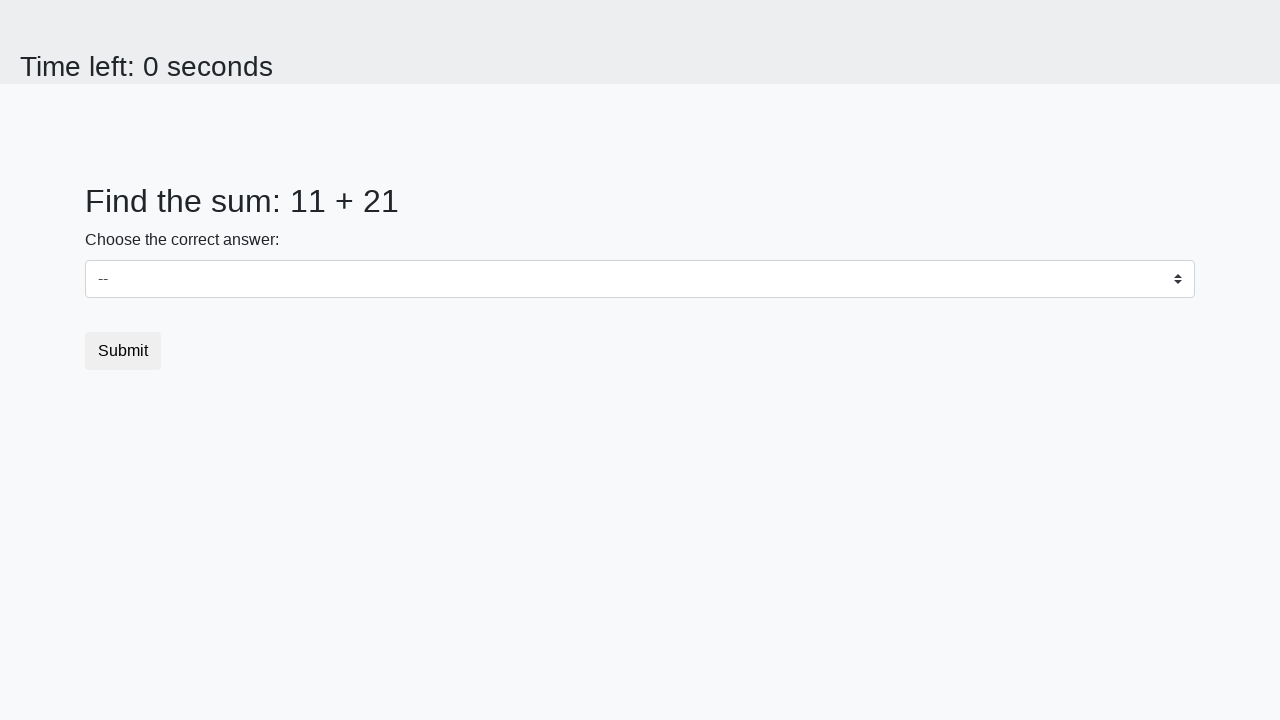

Selected answer 32 from dropdown on #dropdown
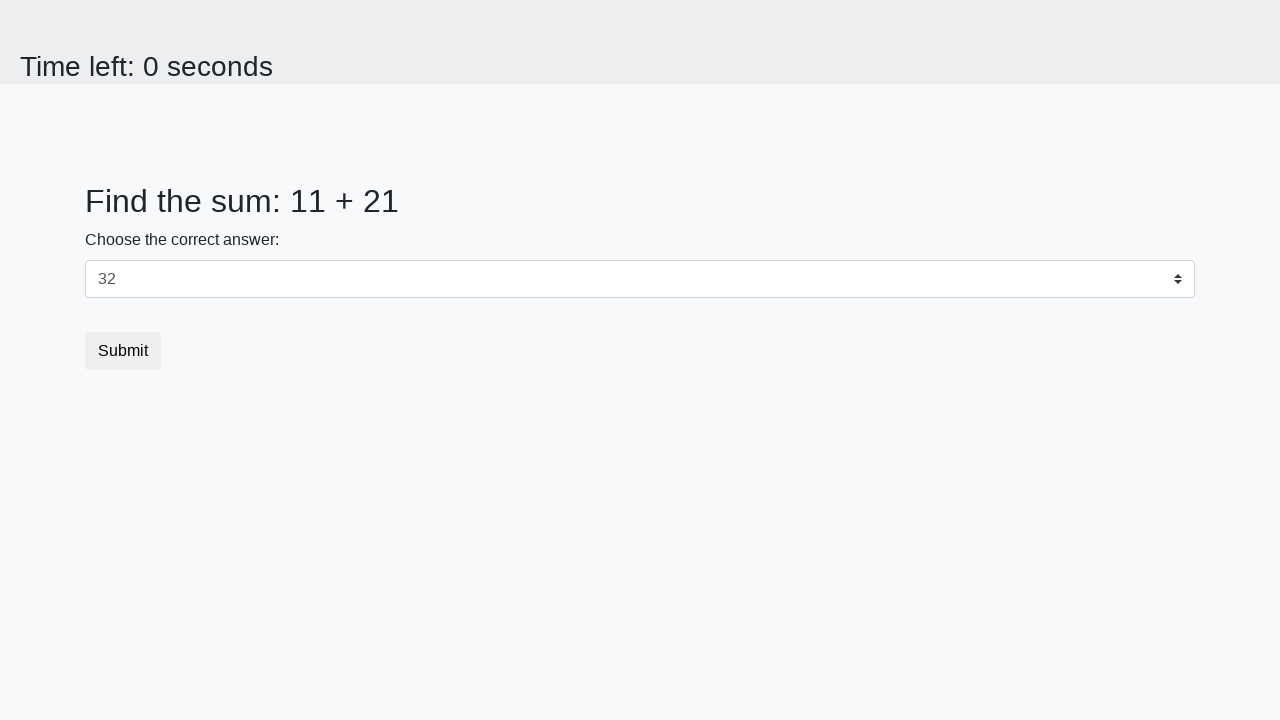

Clicked submit button to submit the form at (123, 351) on [type='submit']
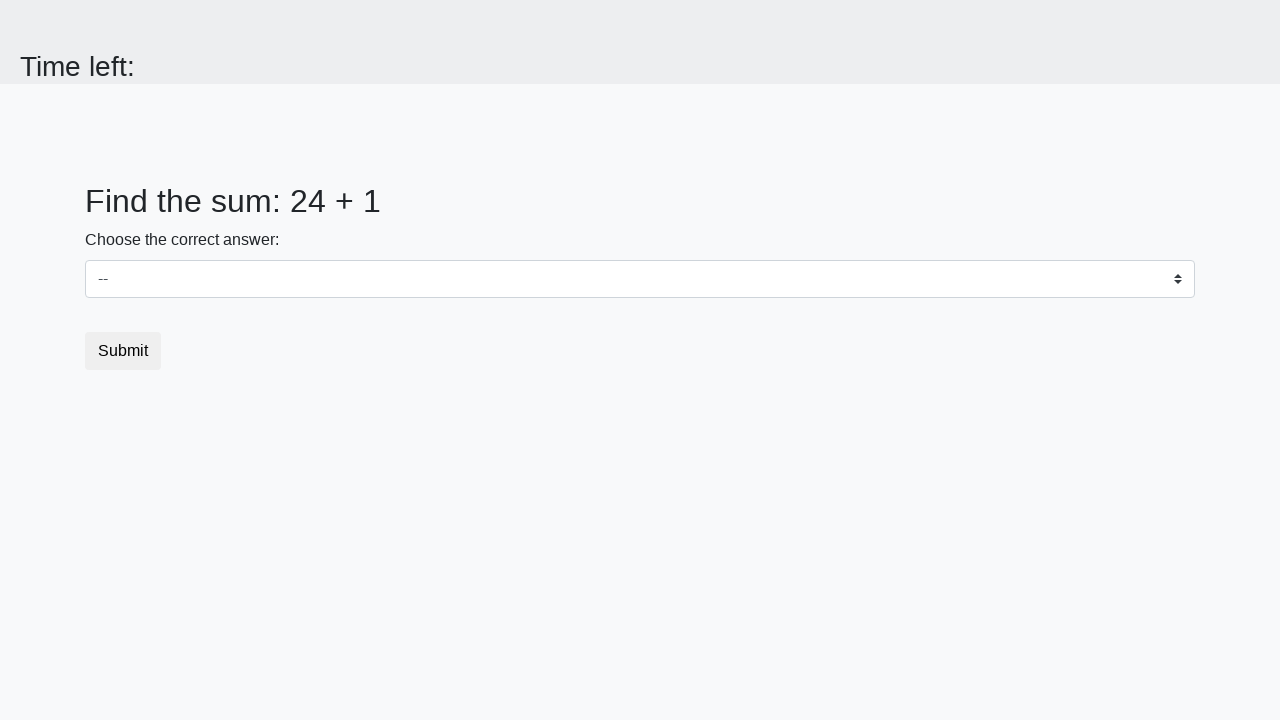

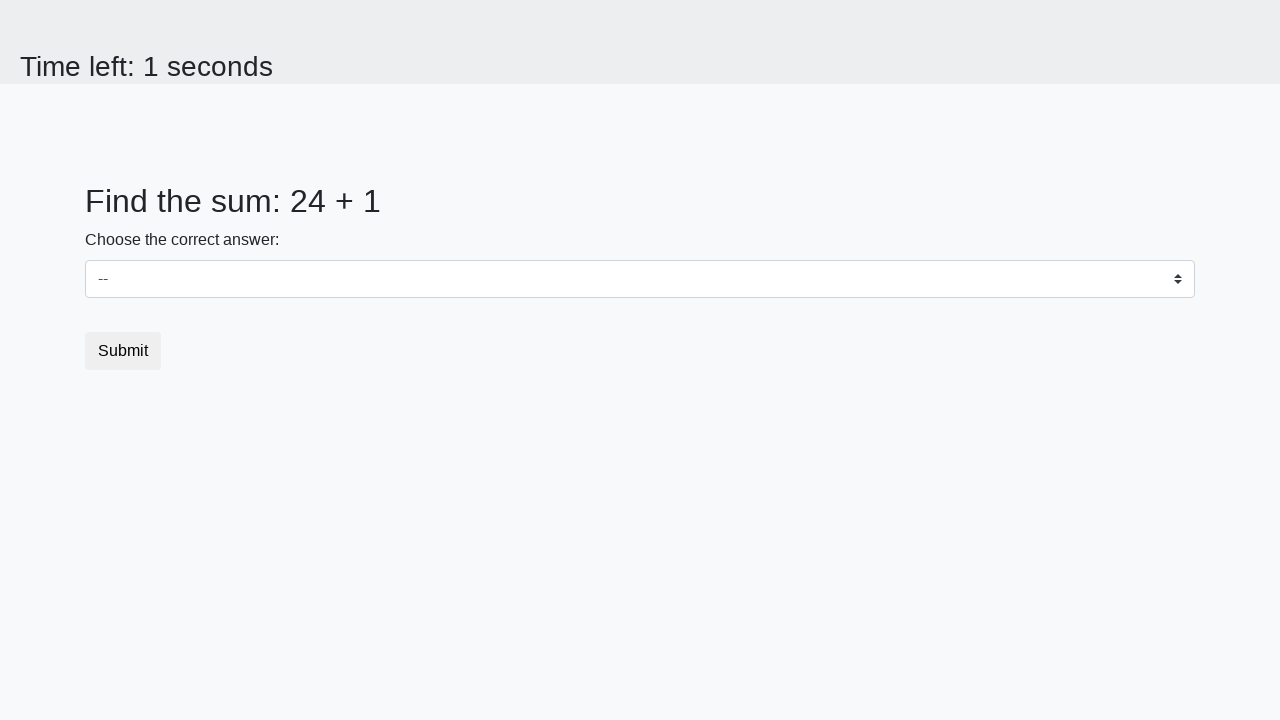